Navigates to GeeksforGeeks website and searches for specific text in the page source

Starting URL: https://www.geeksforgeeks.org/

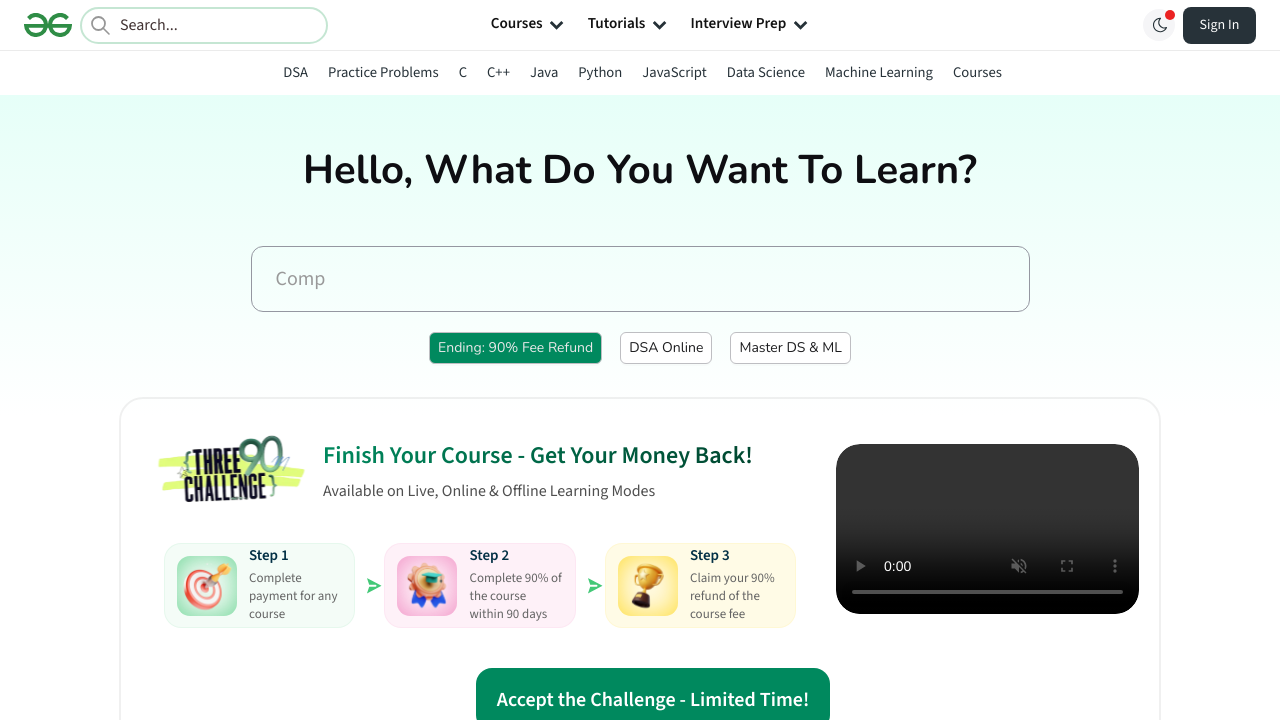

Retrieved page source content from GeeksforGeeks website
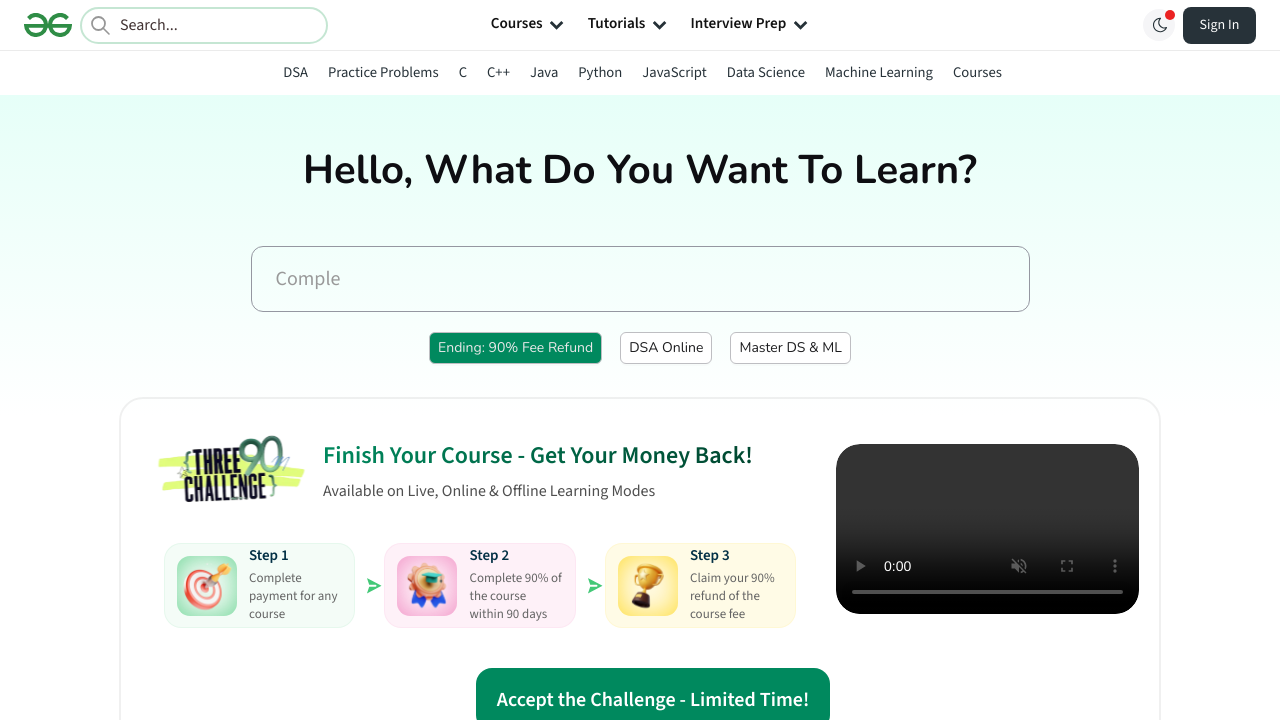

Verified that text 'Floor' is present in page source
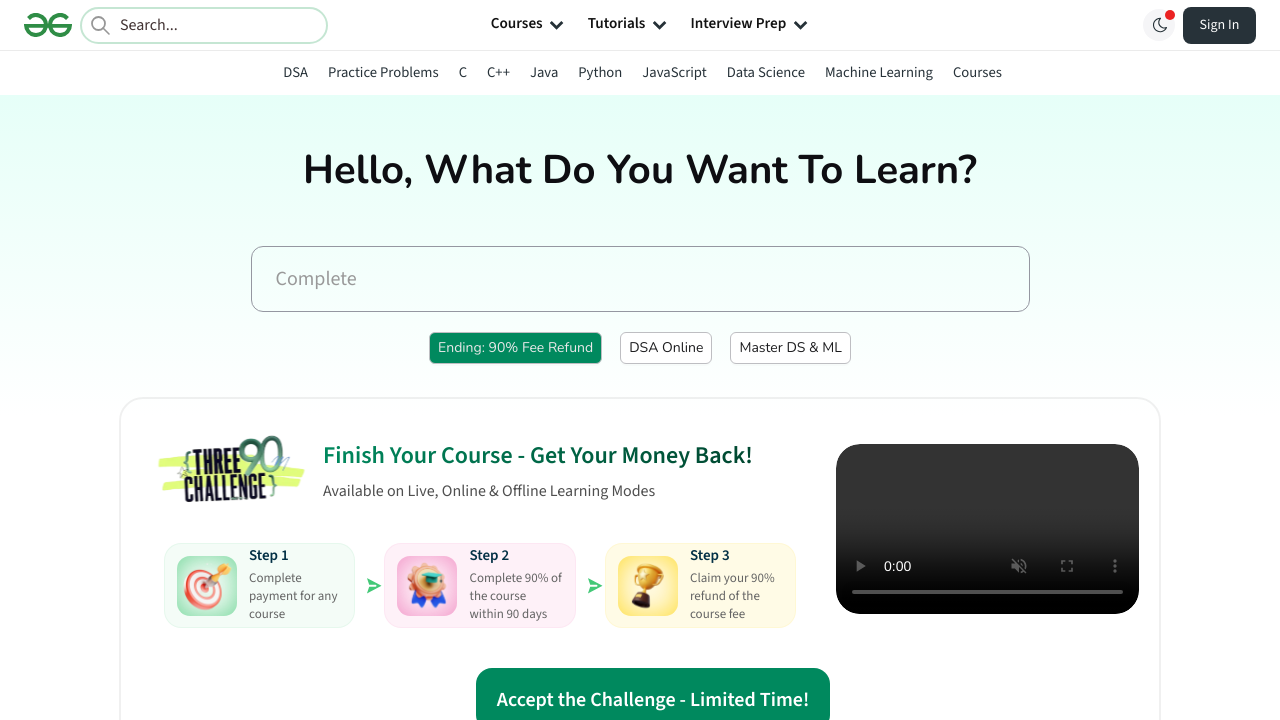

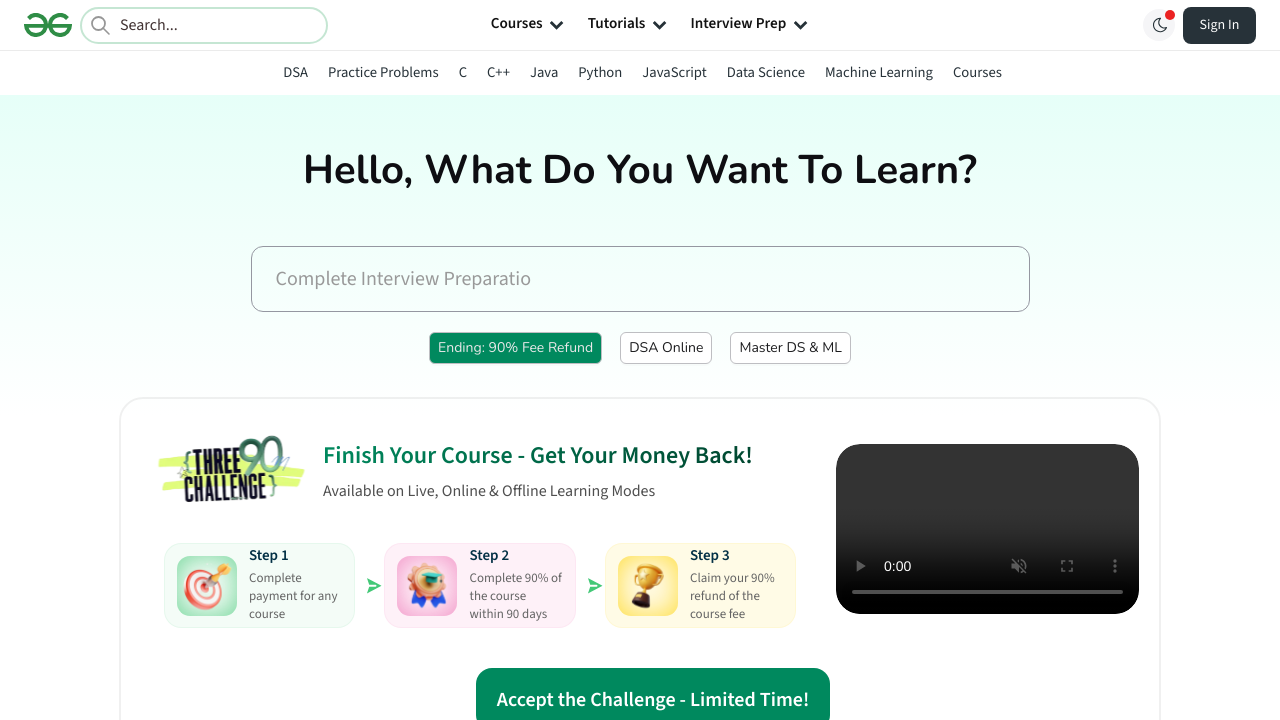